Tests that the todo counter displays the correct number of items as todos are added.

Starting URL: https://demo.playwright.dev/todomvc

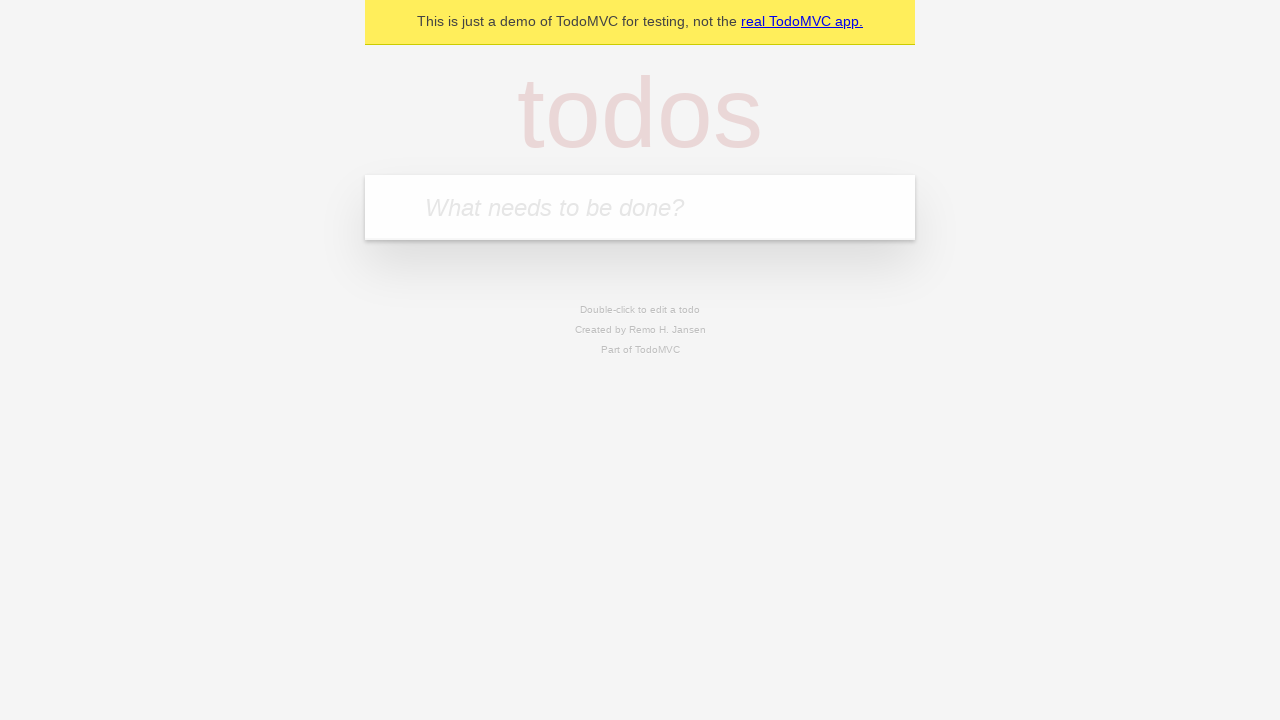

Located the todo input field
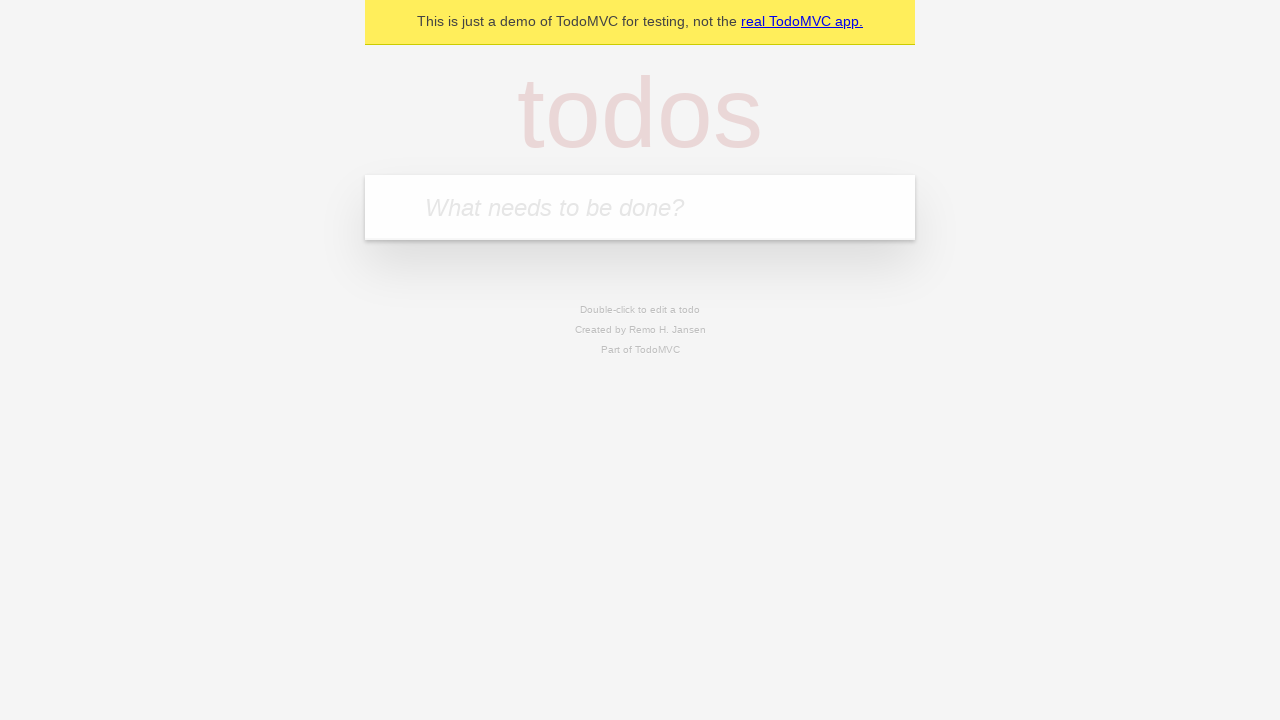

Filled input field with first todo 'buy some cheese' on internal:attr=[placeholder="What needs to be done?"i]
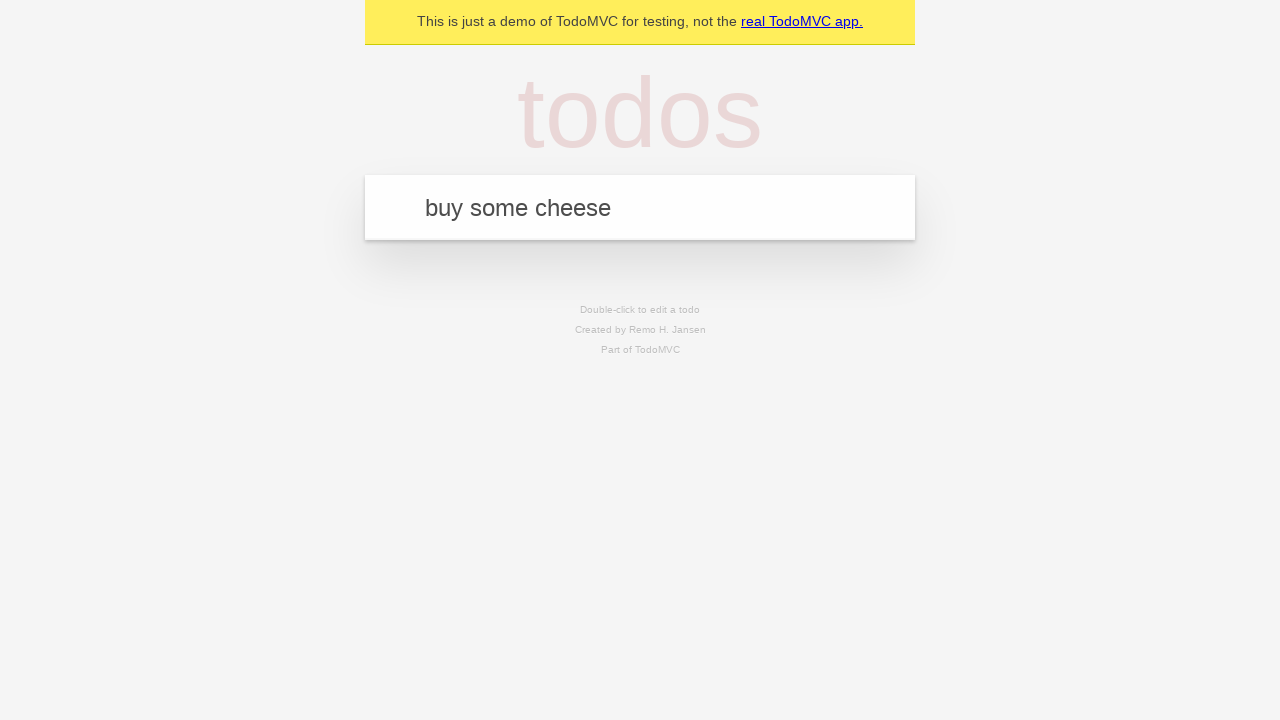

Pressed Enter to add first todo on internal:attr=[placeholder="What needs to be done?"i]
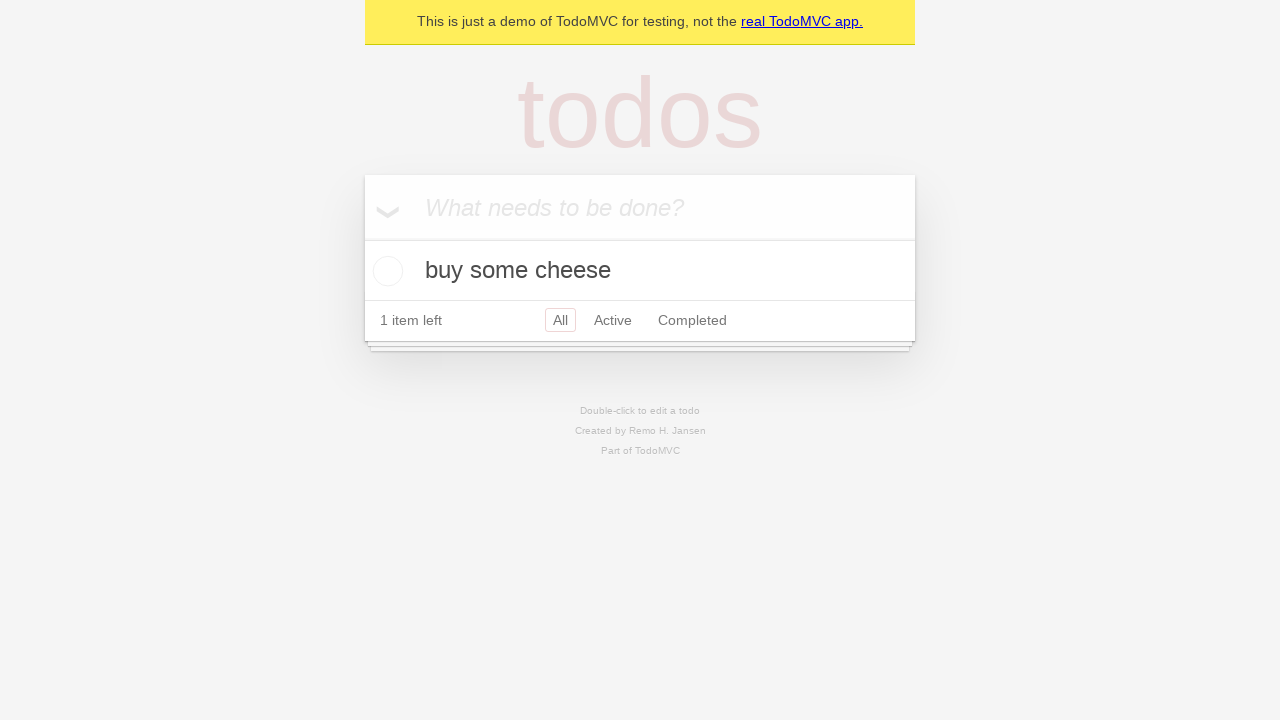

Verified todo counter displays 1 item
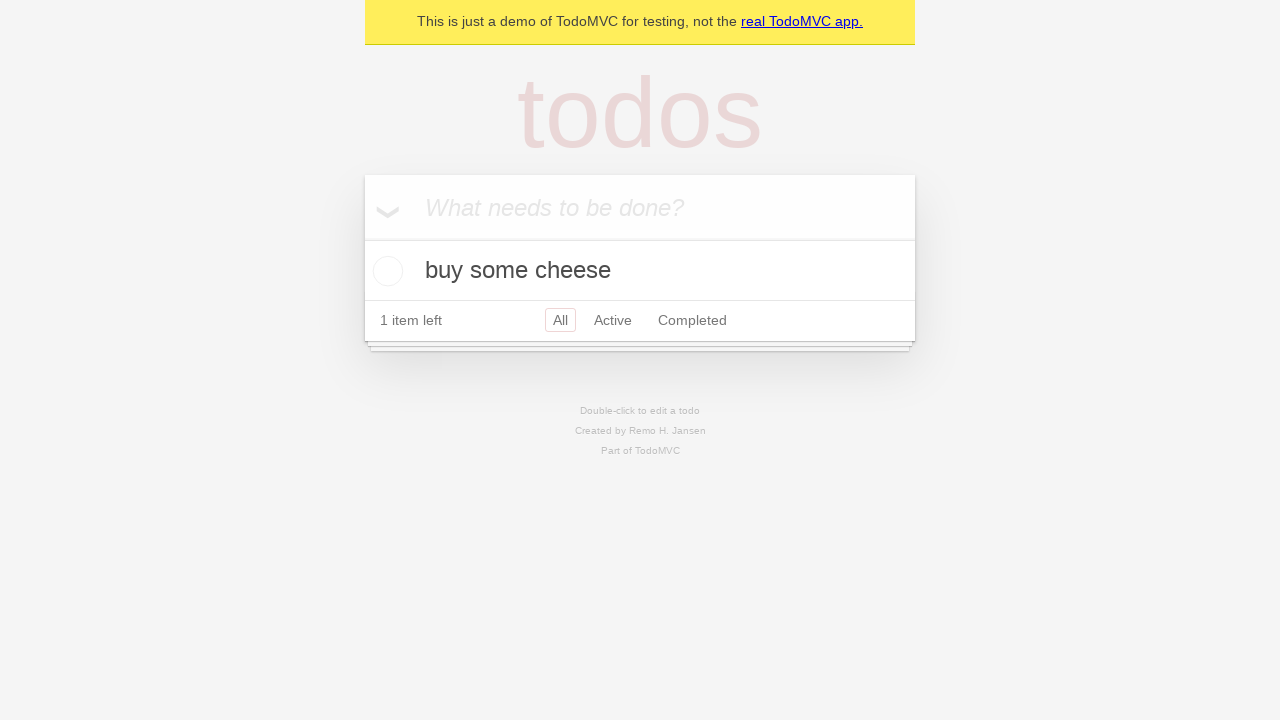

Filled input field with second todo 'feed the cat' on internal:attr=[placeholder="What needs to be done?"i]
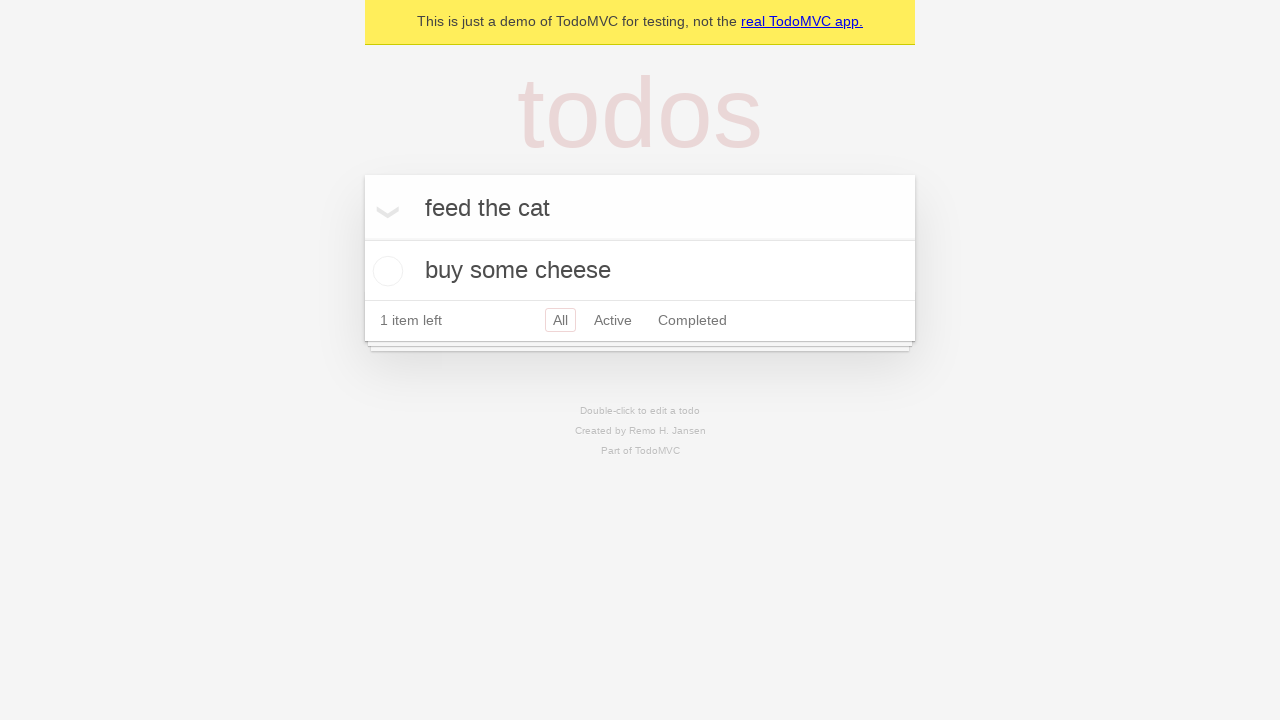

Pressed Enter to add second todo on internal:attr=[placeholder="What needs to be done?"i]
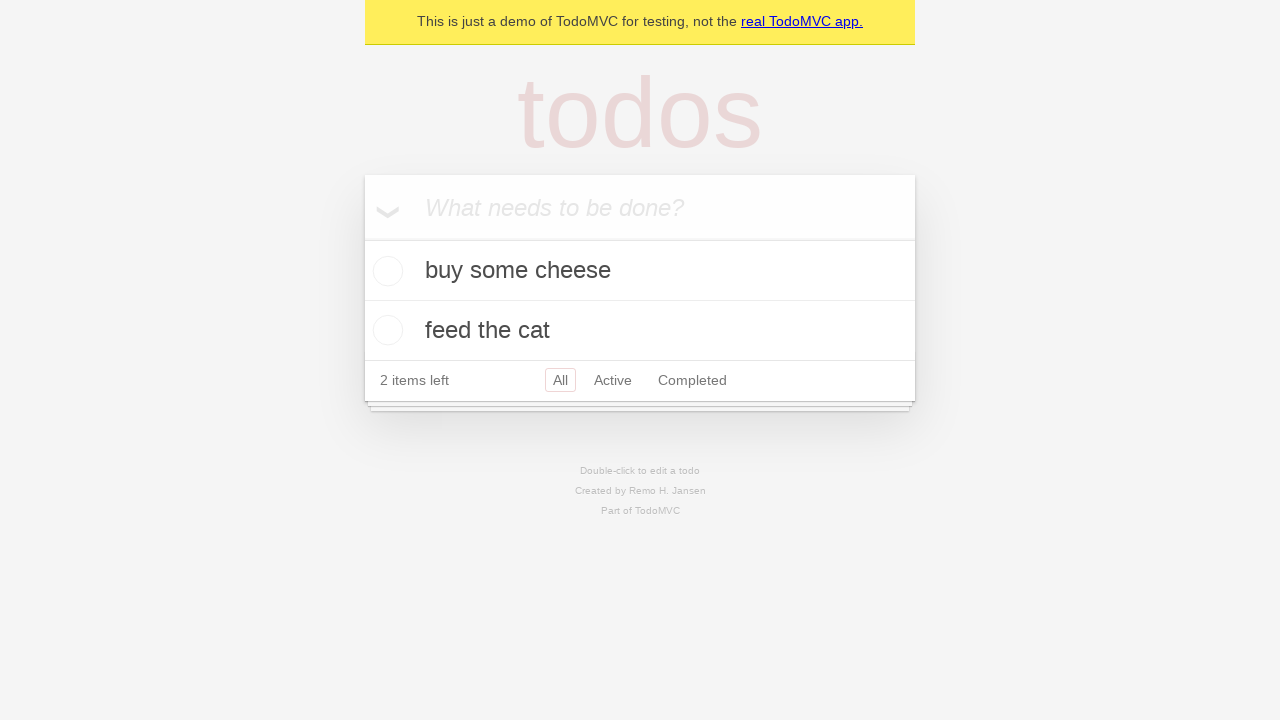

Verified todo counter displays 2 items
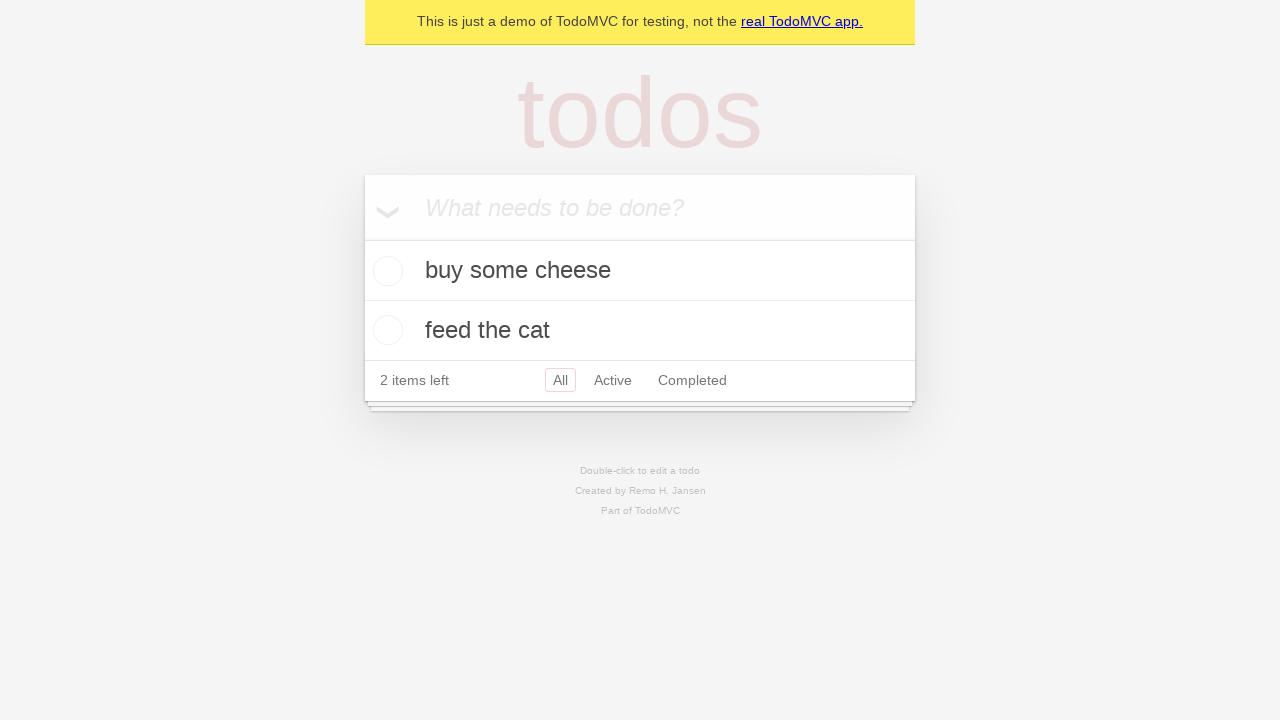

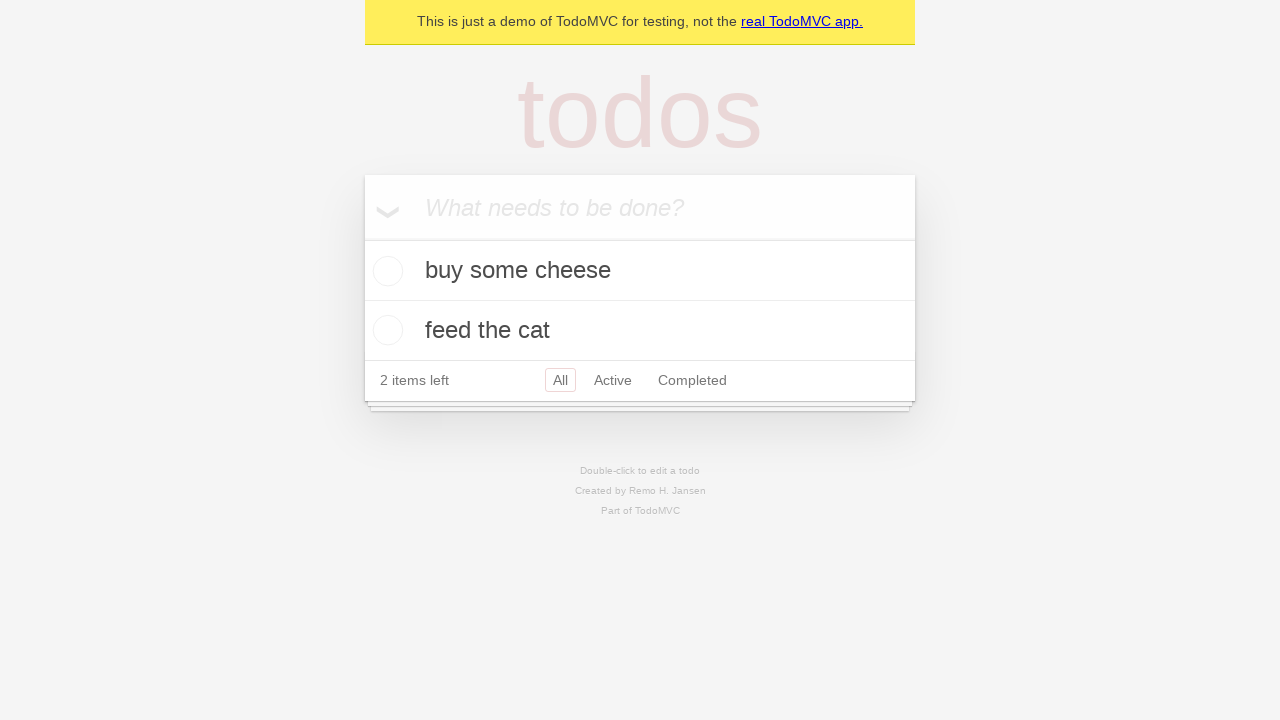